Navigates to Flipkart homepage and verifies page loads

Starting URL: https://www.flipkart.com/

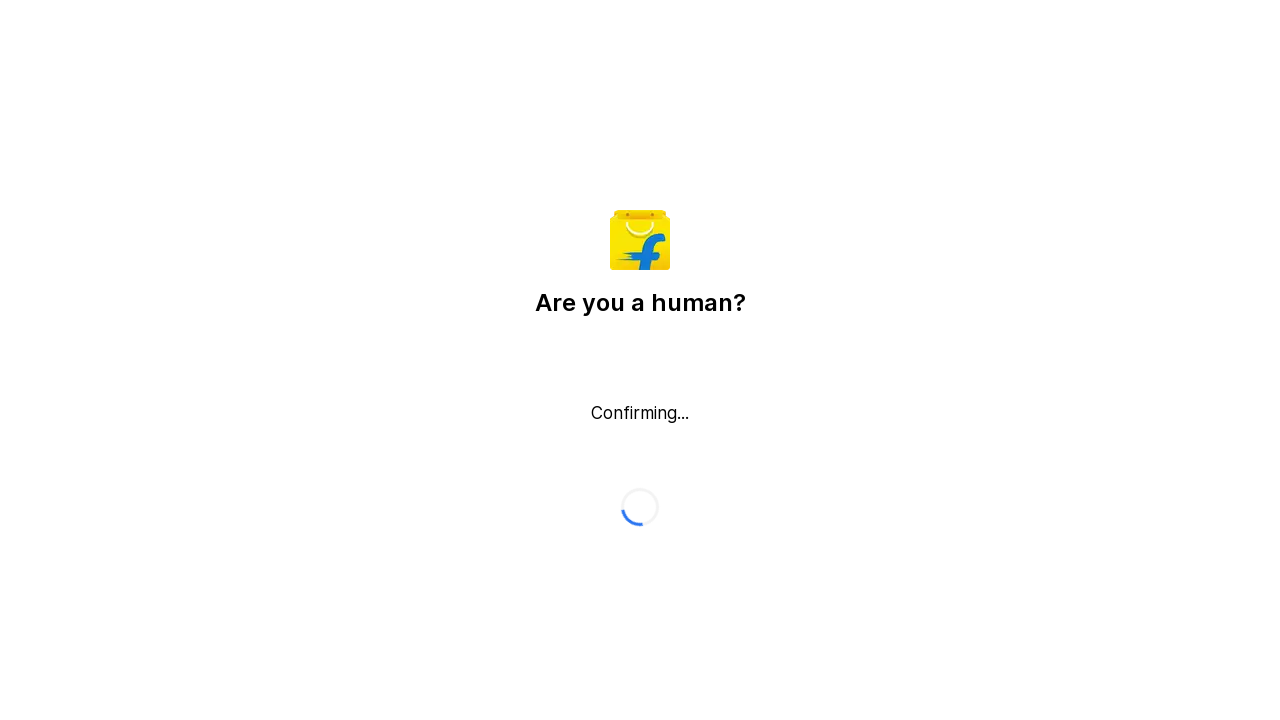

Waited for page to load completely (networkidle state)
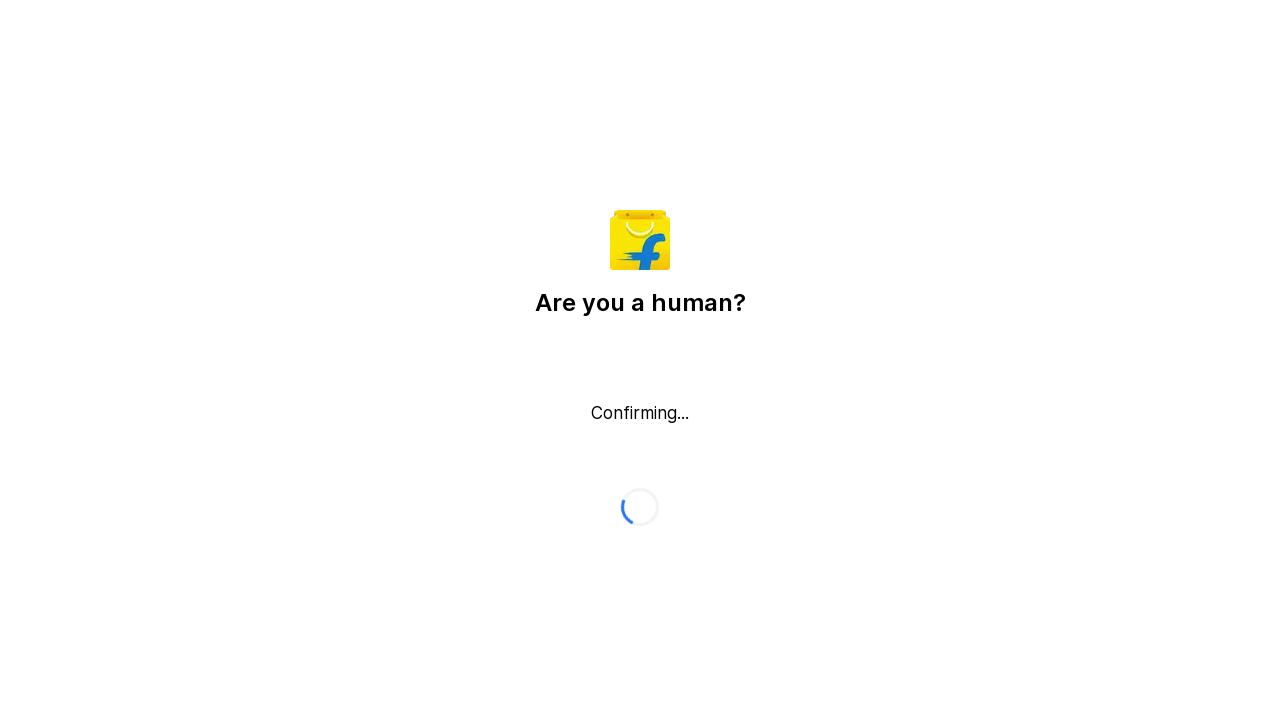

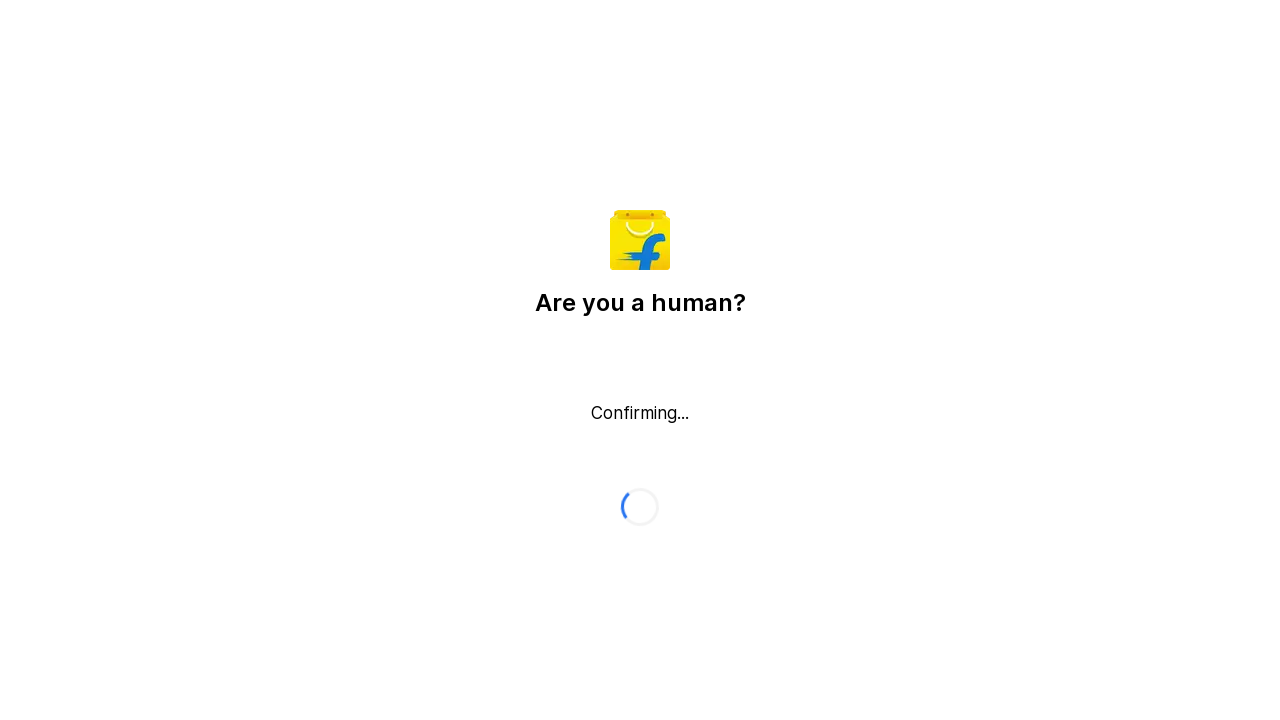